Tests that entering an invalid credit card number (fails Luhn check) triggers a validation error

Starting URL: https://www.demoblaze.com/prod.html?idp_=1

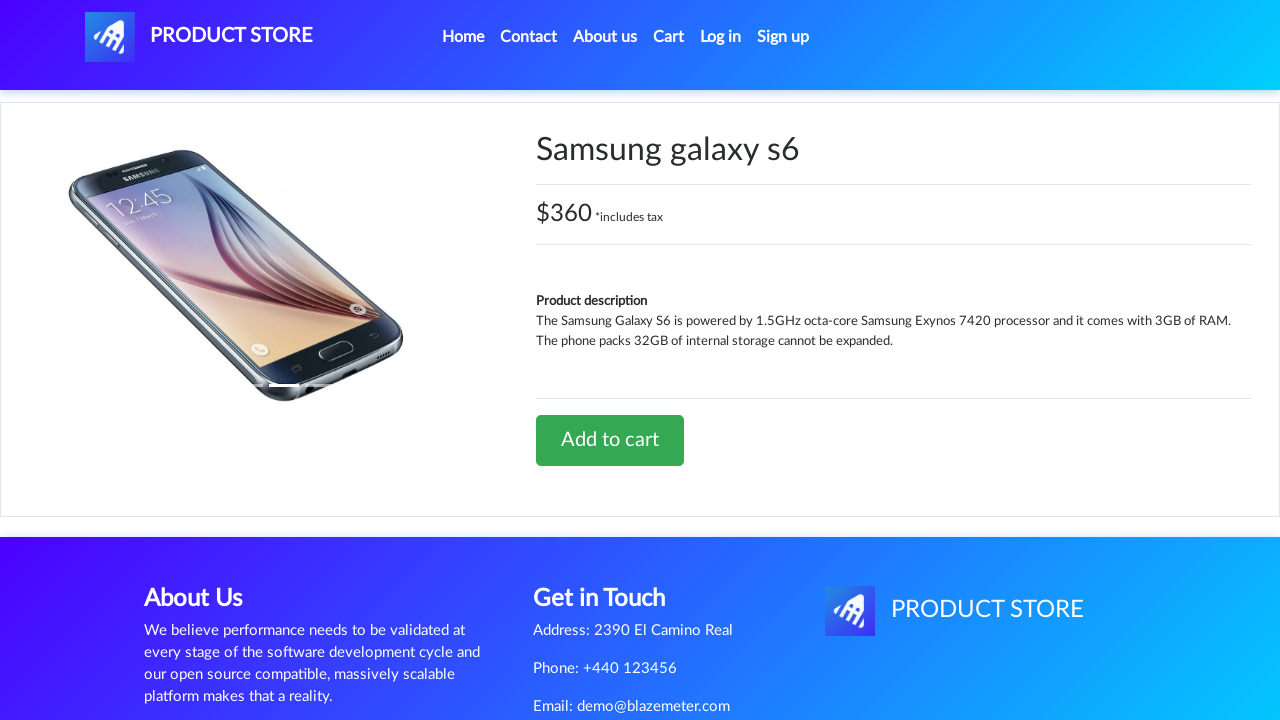

Clicked on product to add to cart at (610, 440) on xpath=//*[@id='tbodyid']/div[2]/div/a
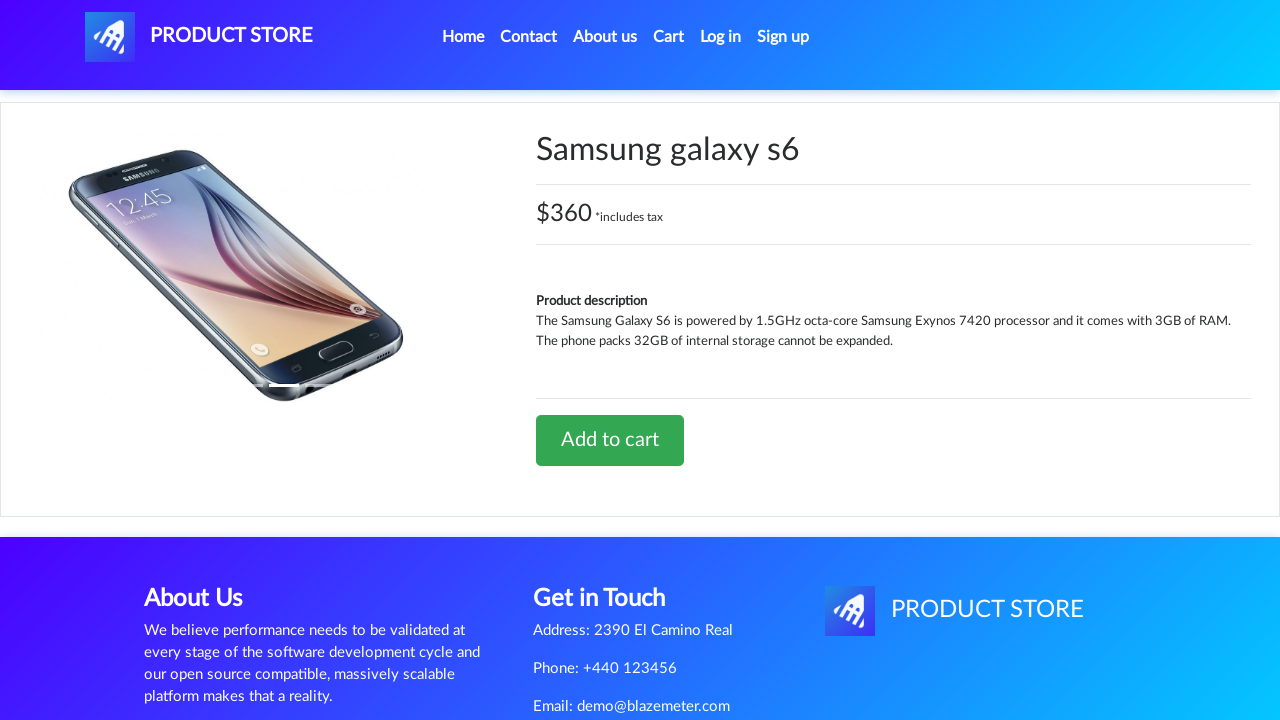

Waited 1500ms for alert to appear
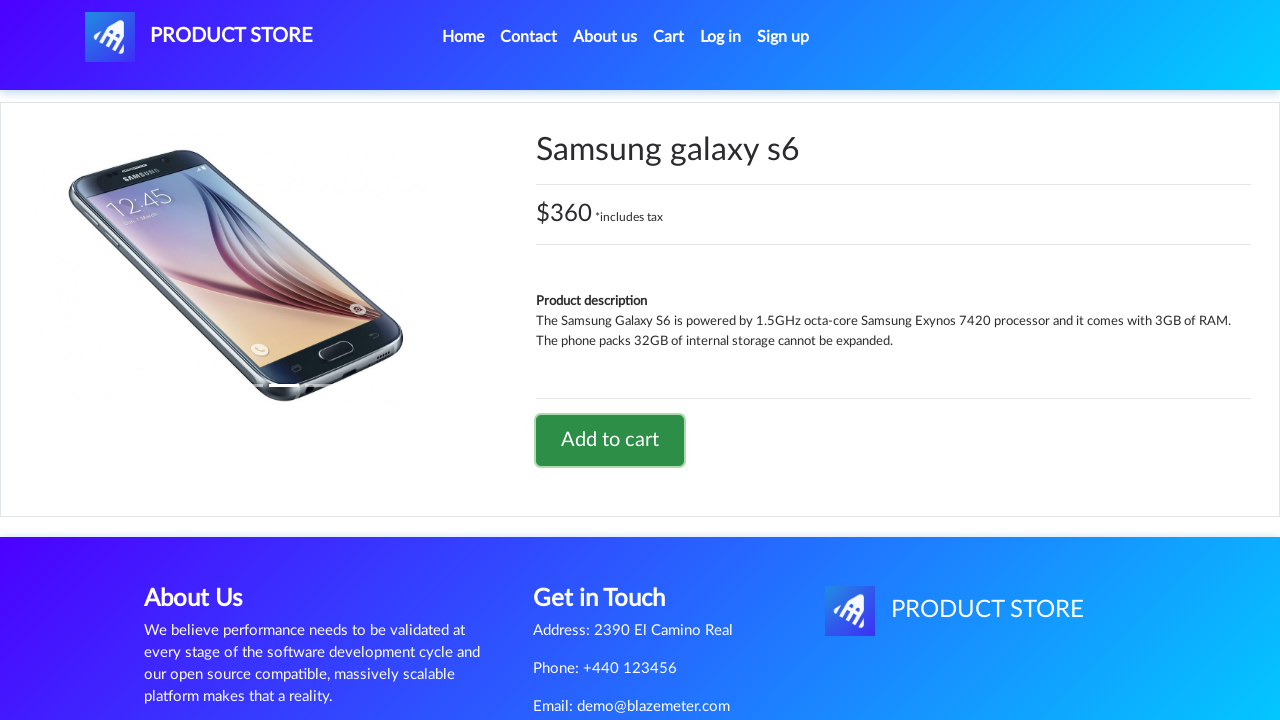

Disabled alert dialog
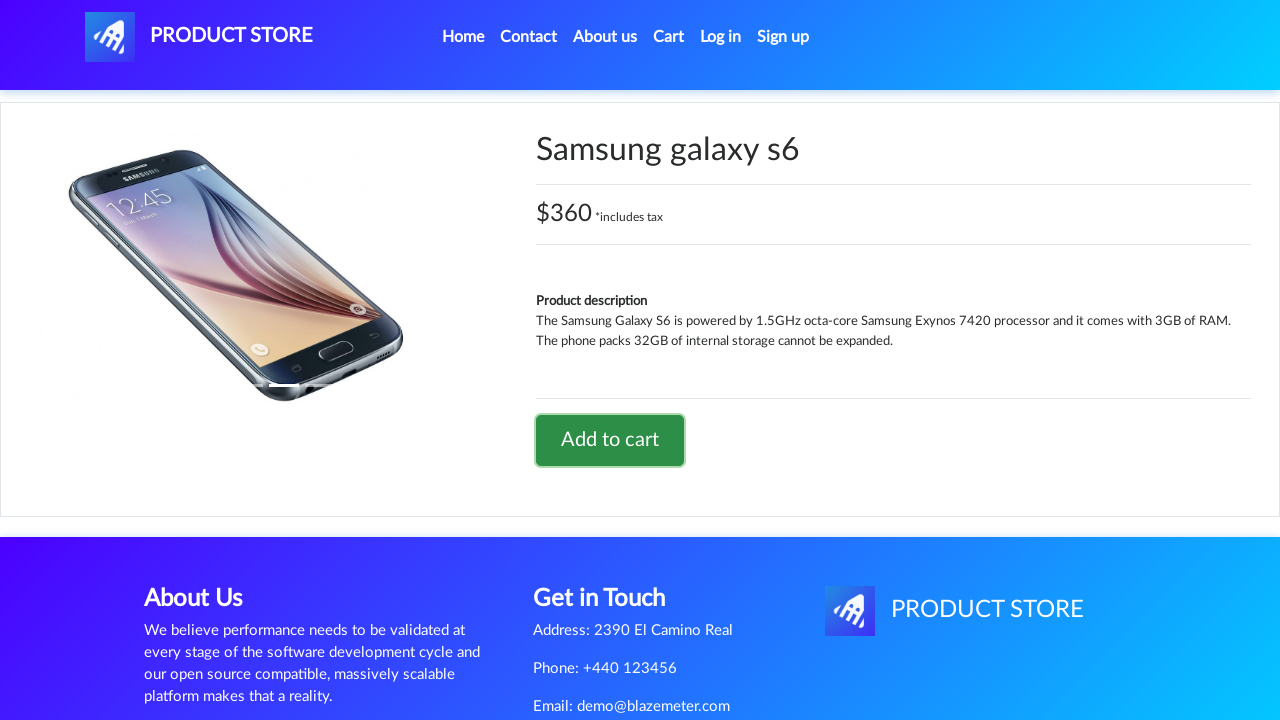

Clicked on cart link at (669, 37) on #cartur
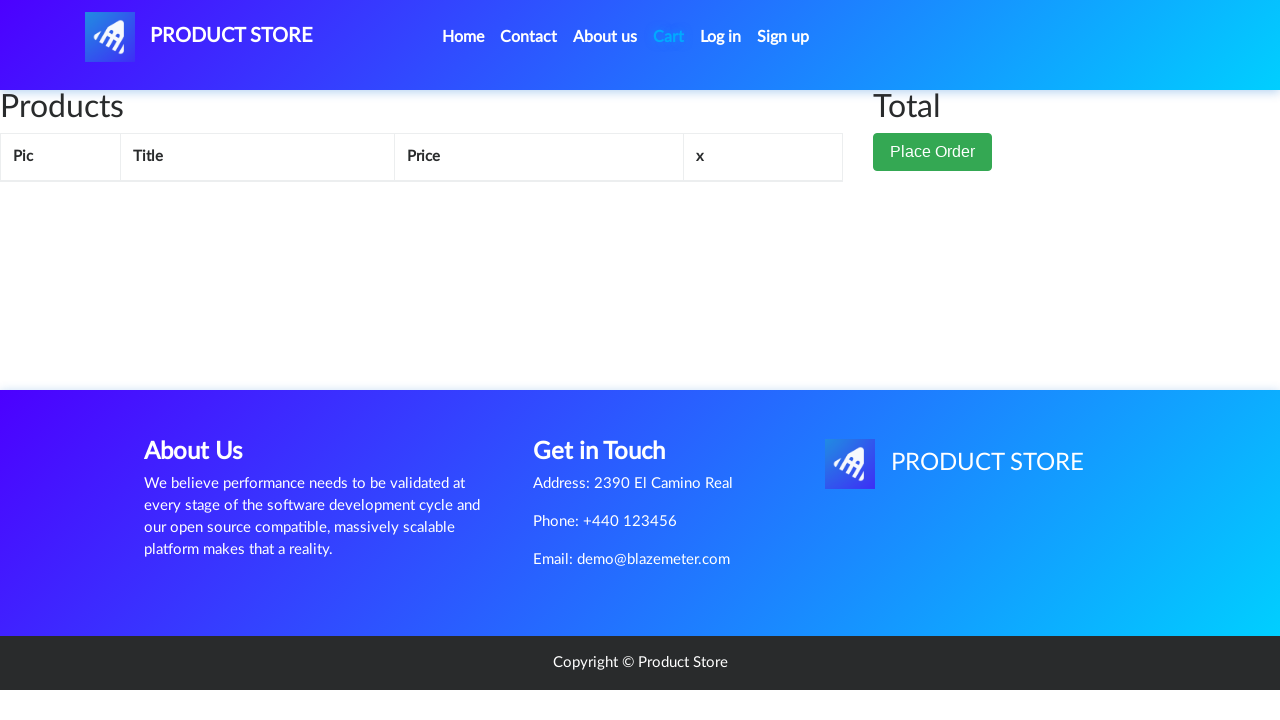

Cart page loaded
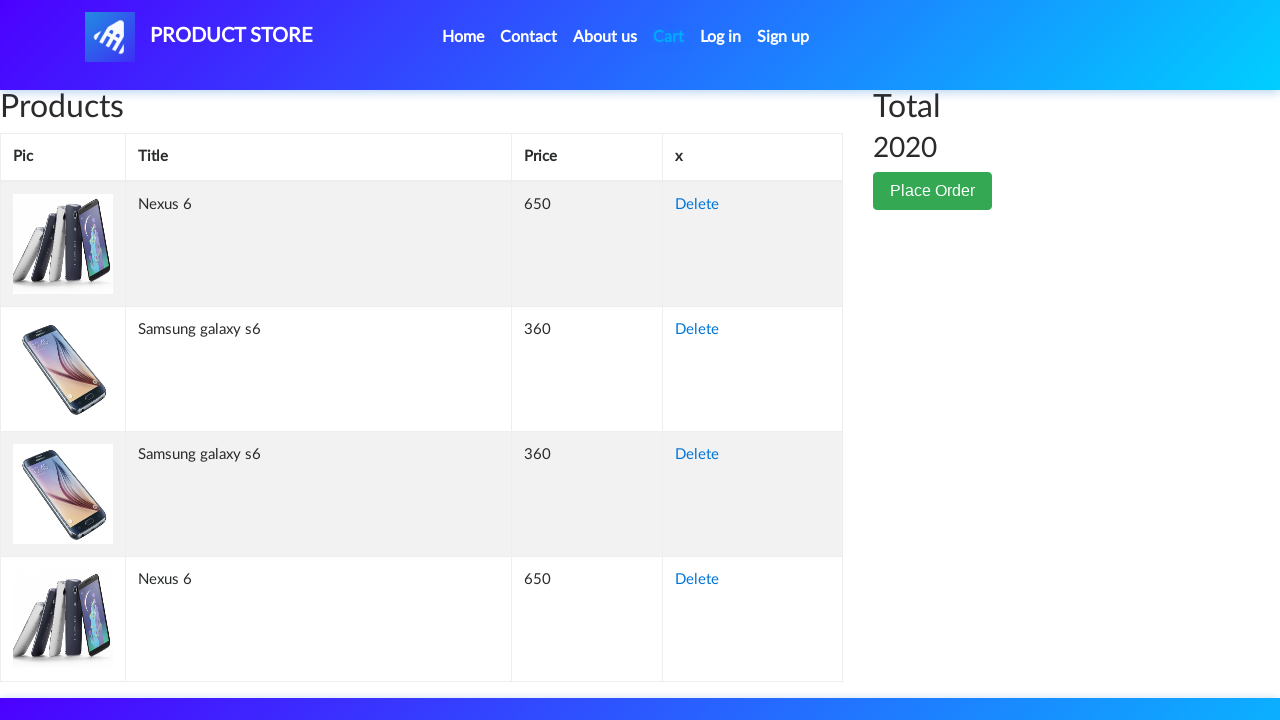

Clicked Place Order button at (933, 191) on xpath=//button[text()='Place Order']
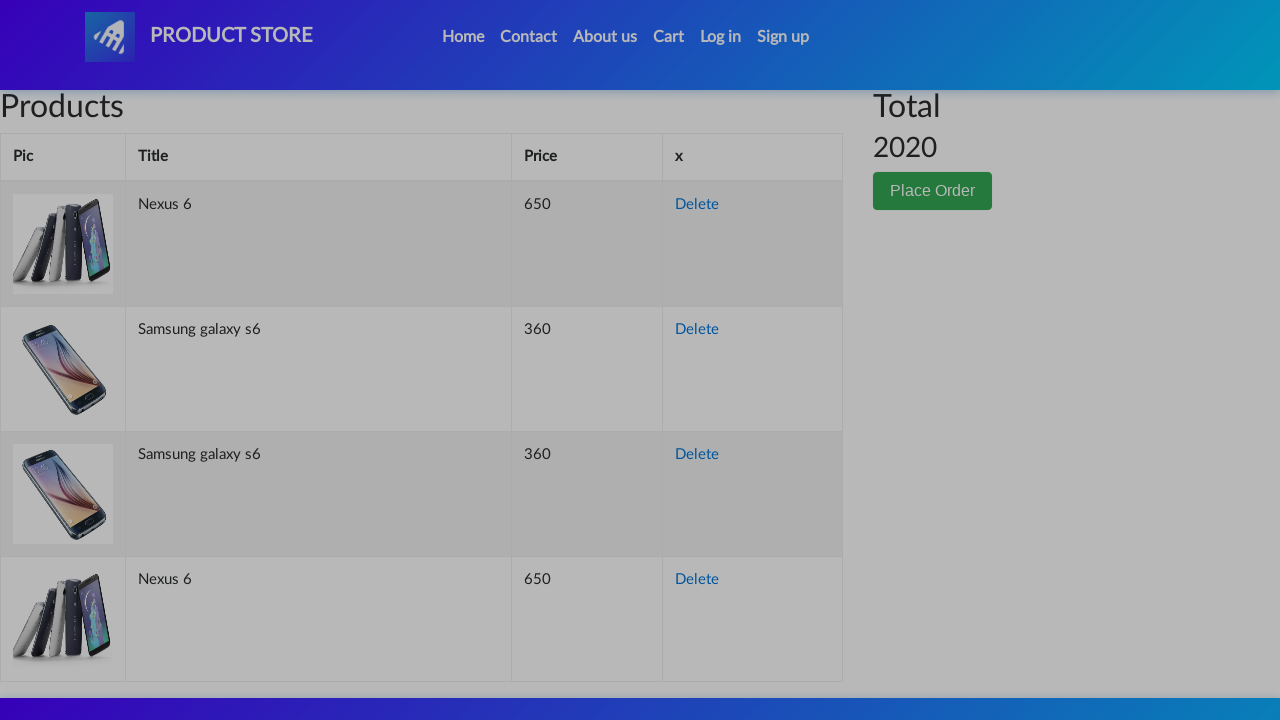

Order modal appeared
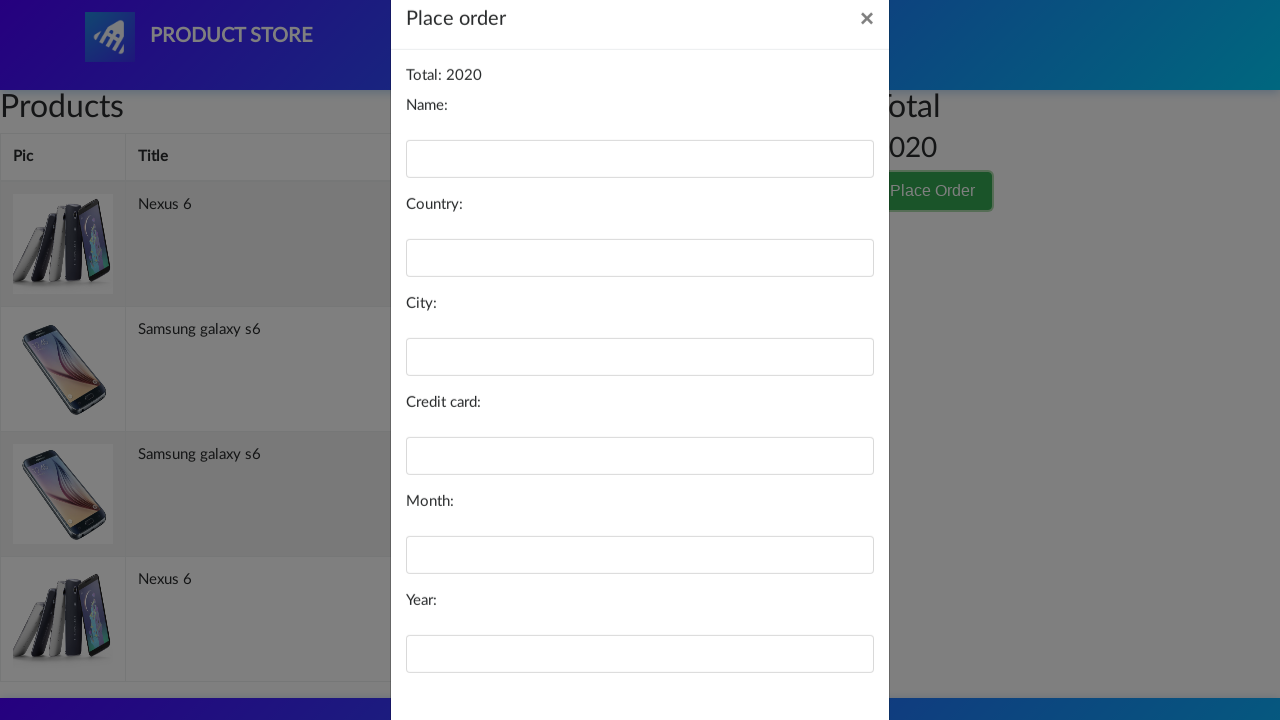

Filled name field with 'Robert Wilson' on #name
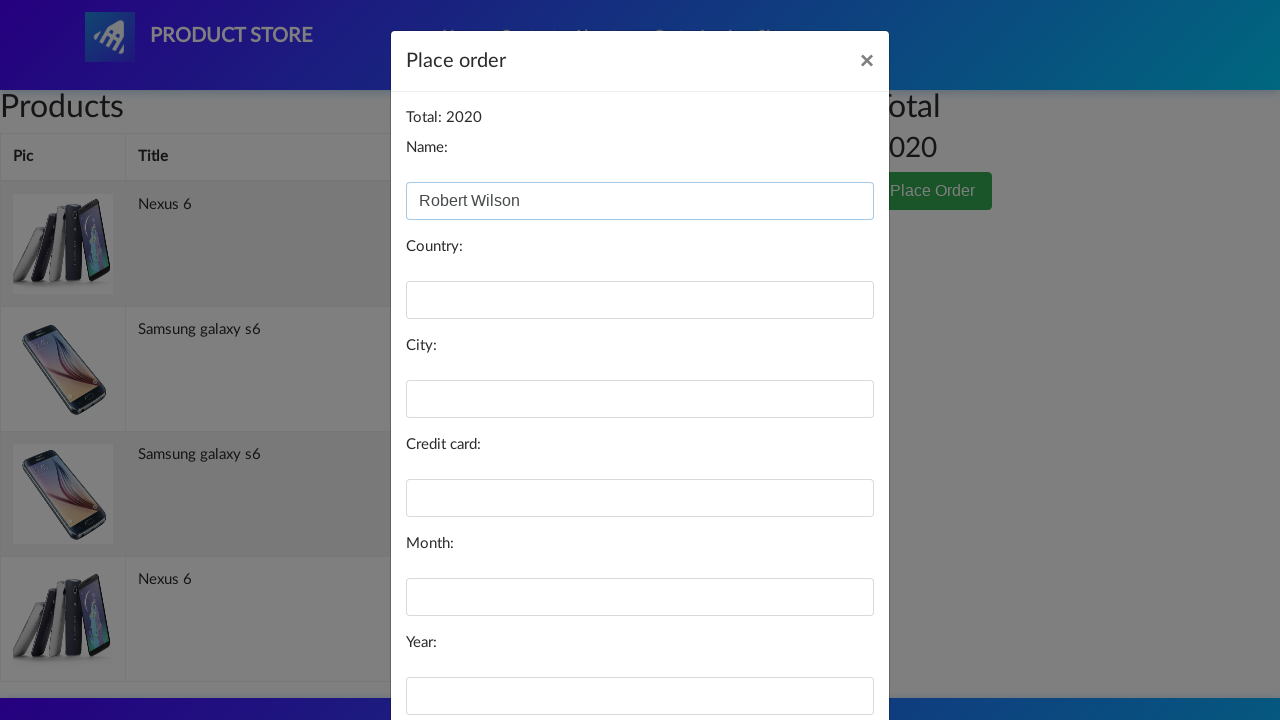

Filled country field with 'United Kingdom' on #country
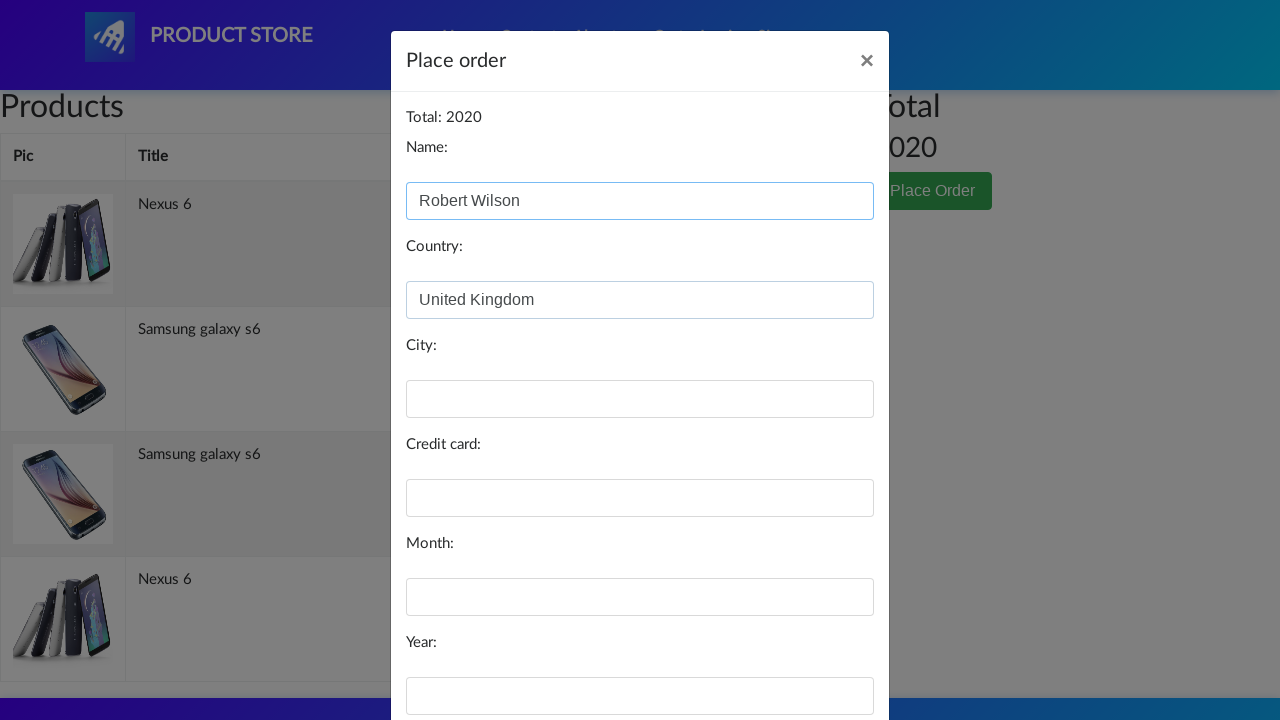

Filled city field with 'London' on #city
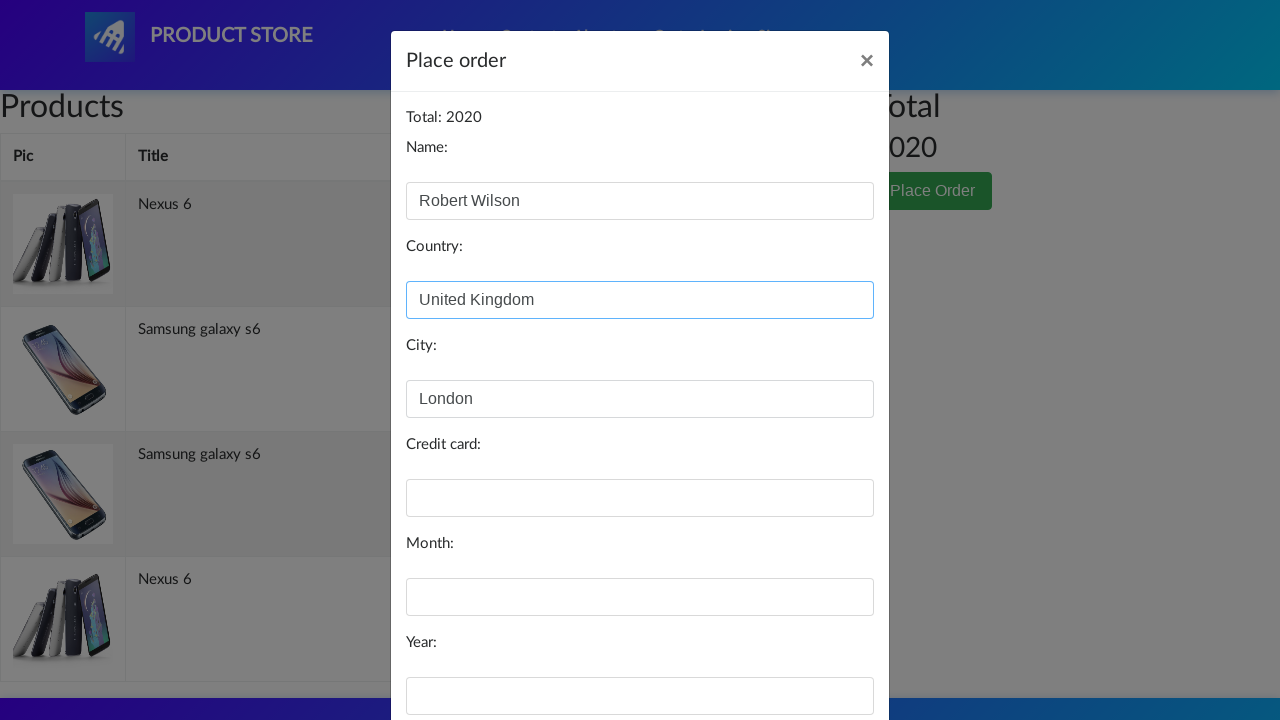

Filled credit card field with invalid Luhn check number '1234567890123456' on #card
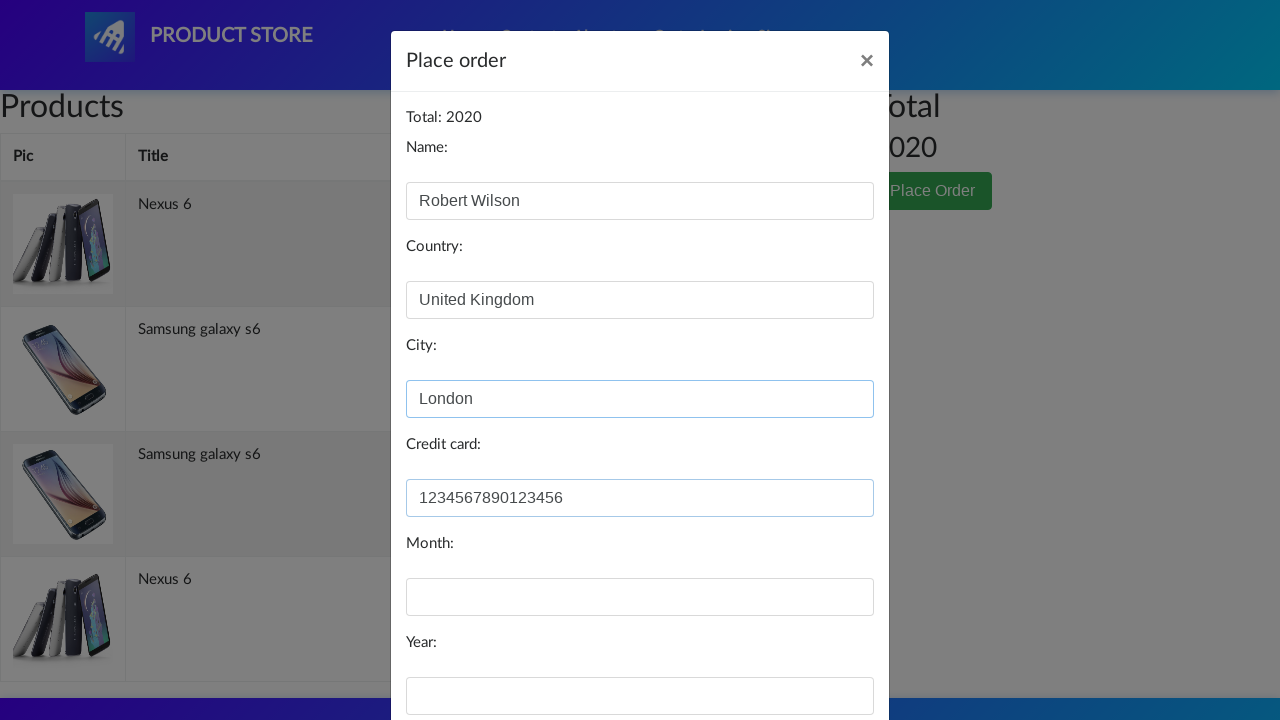

Filled month field with '11' on #month
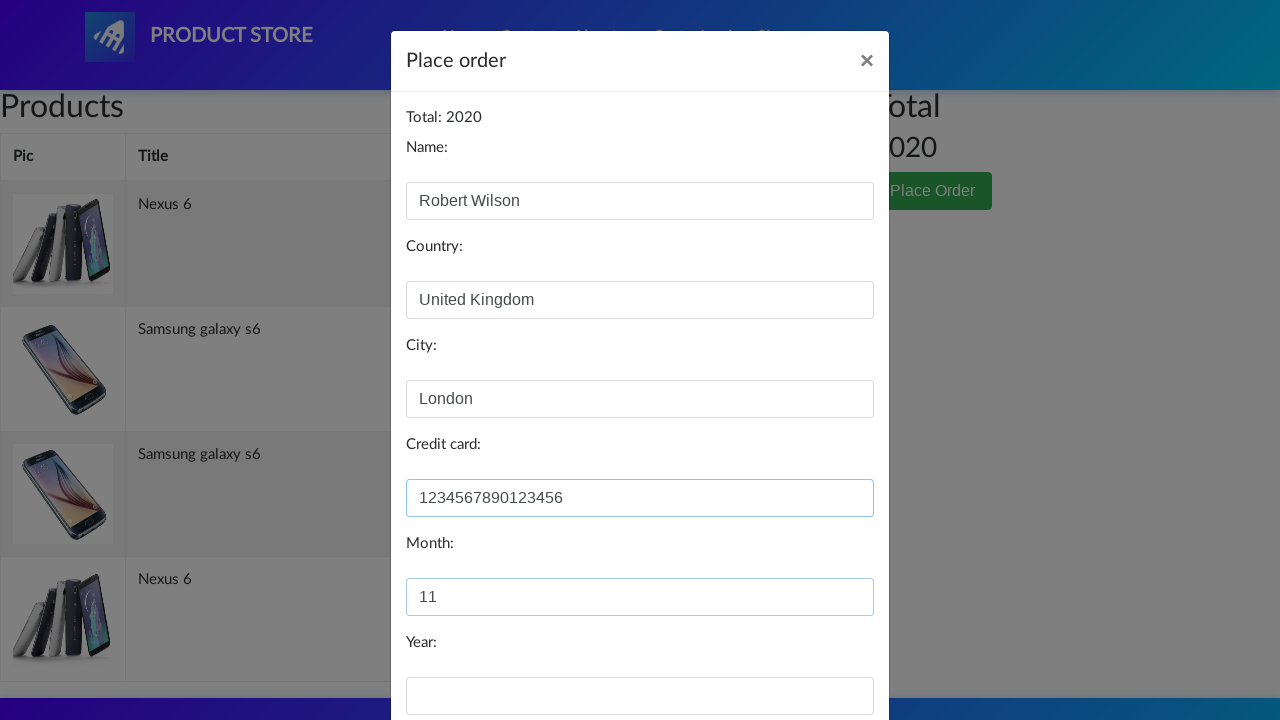

Filled year field with '2028' on #year
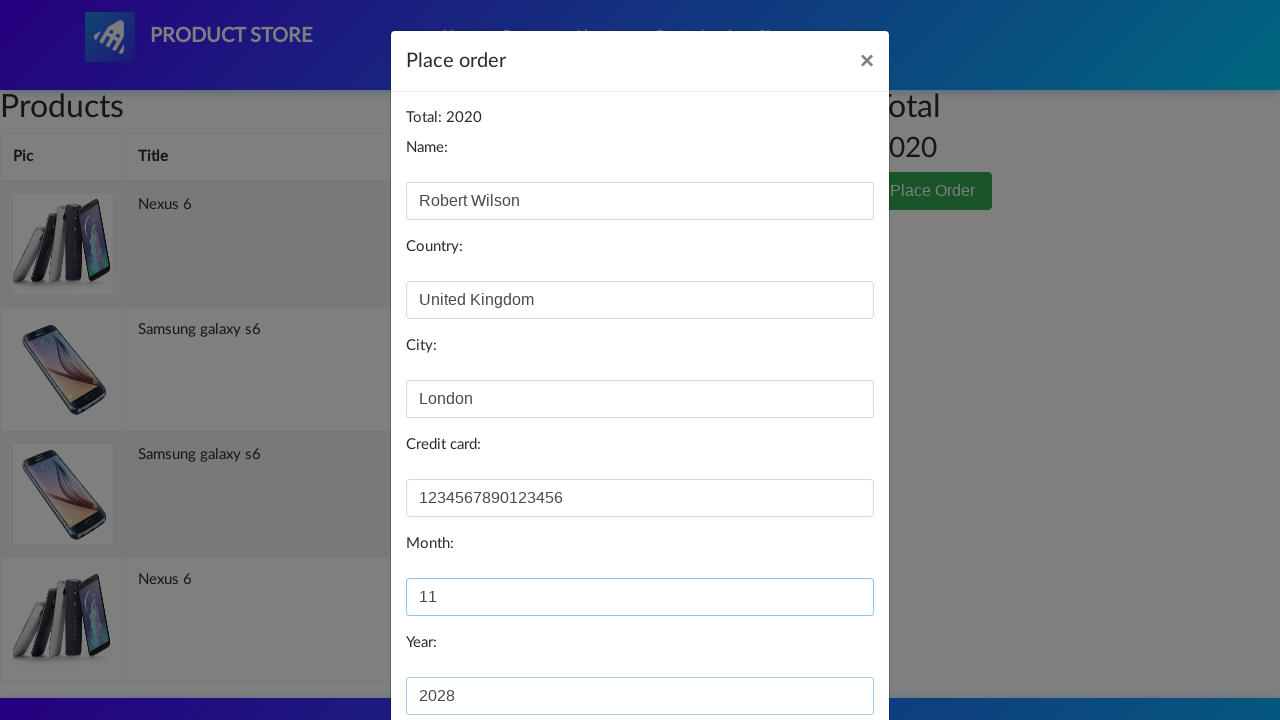

Clicked purchase button to submit order with invalid credit card at (823, 655) on button[onclick='purchaseOrder()']
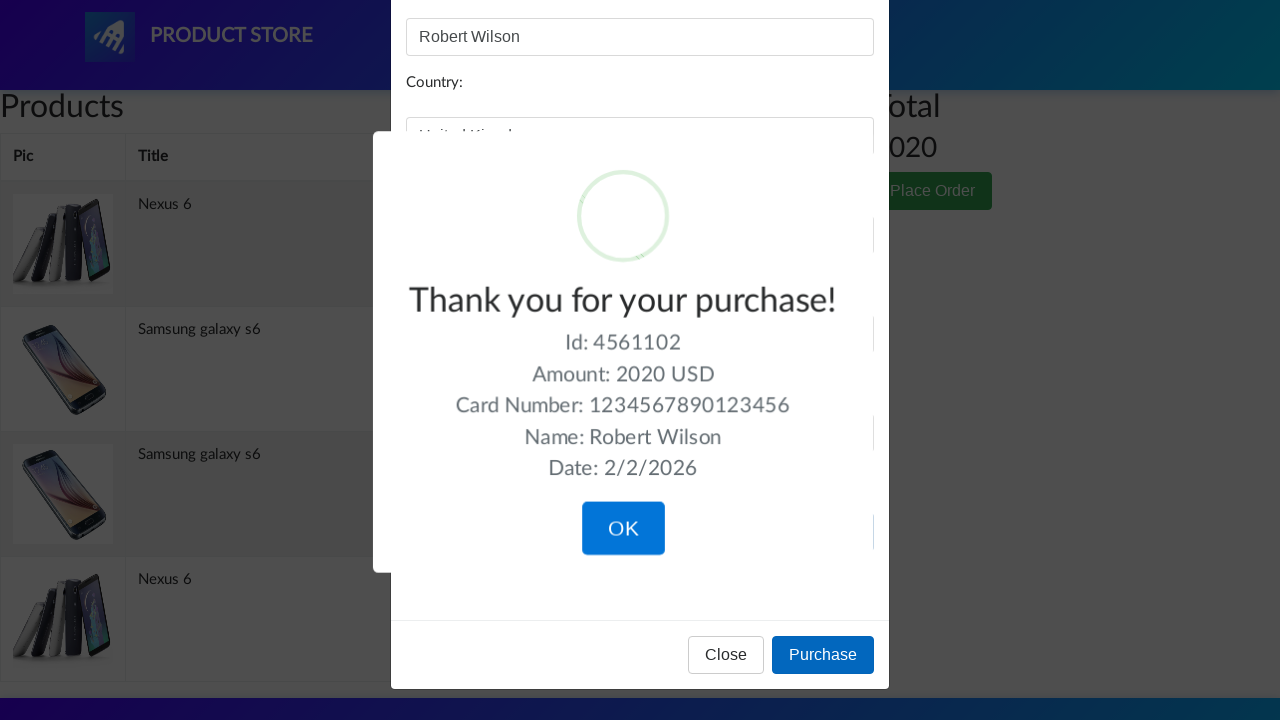

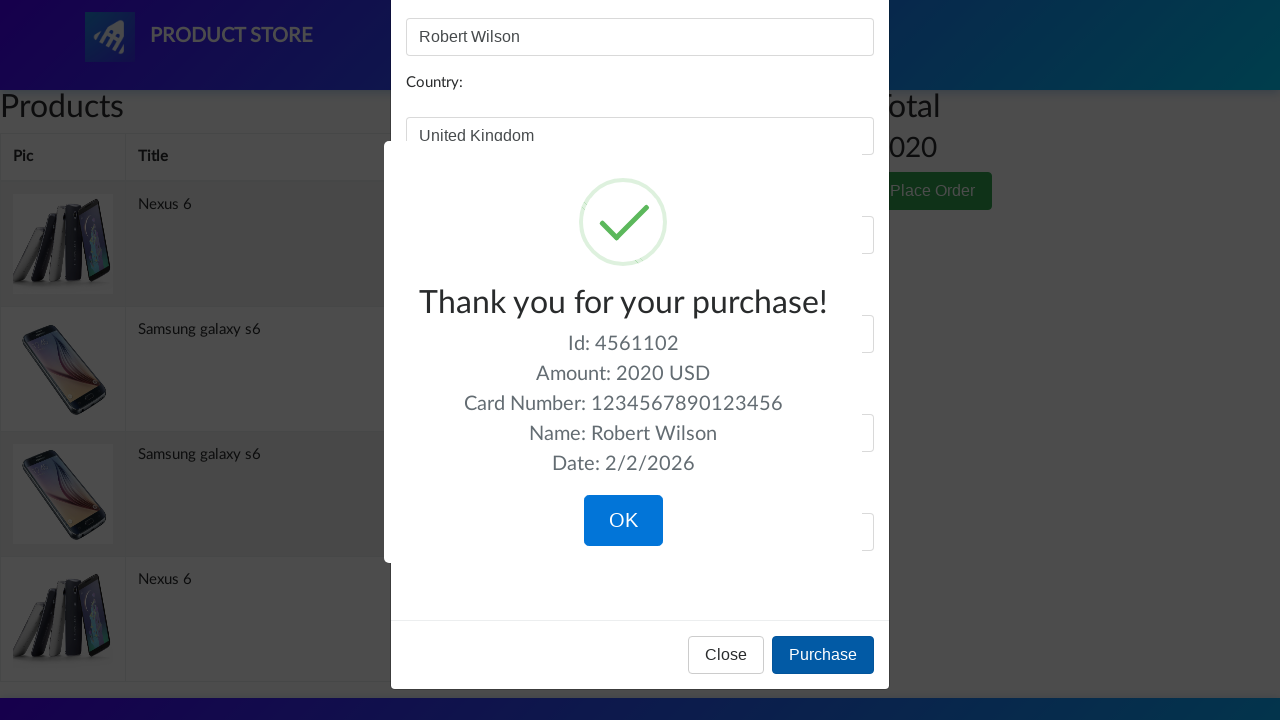